Visits the DeChat application page and verifies the login button is present

Starting URL: https://arquisoft.github.io/dechat_es6a2

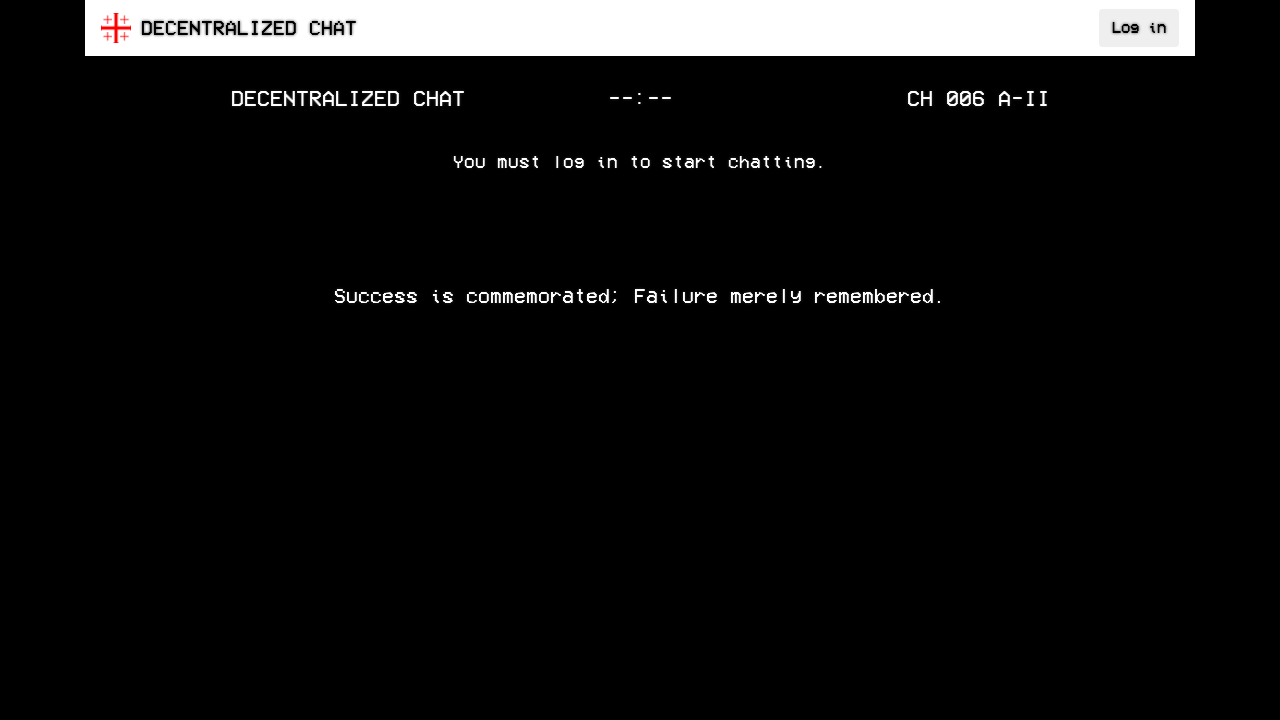

Navigated to DeChat application page
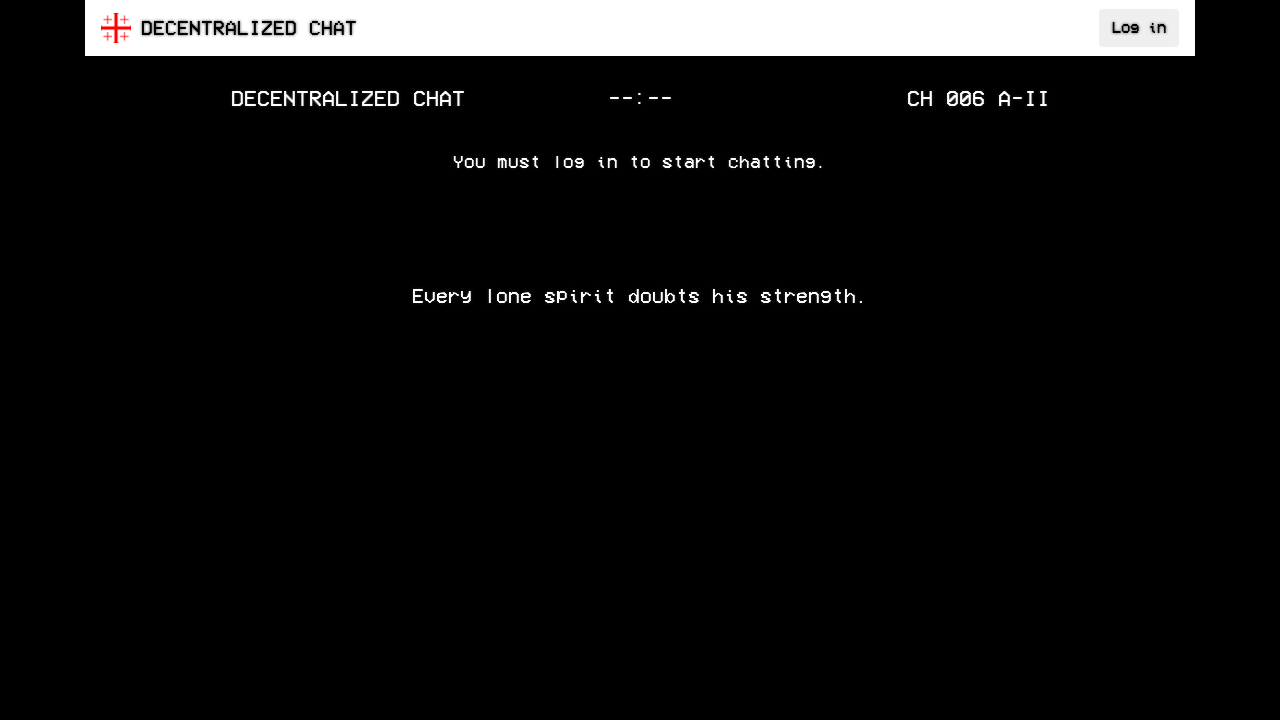

Login button is present on the page
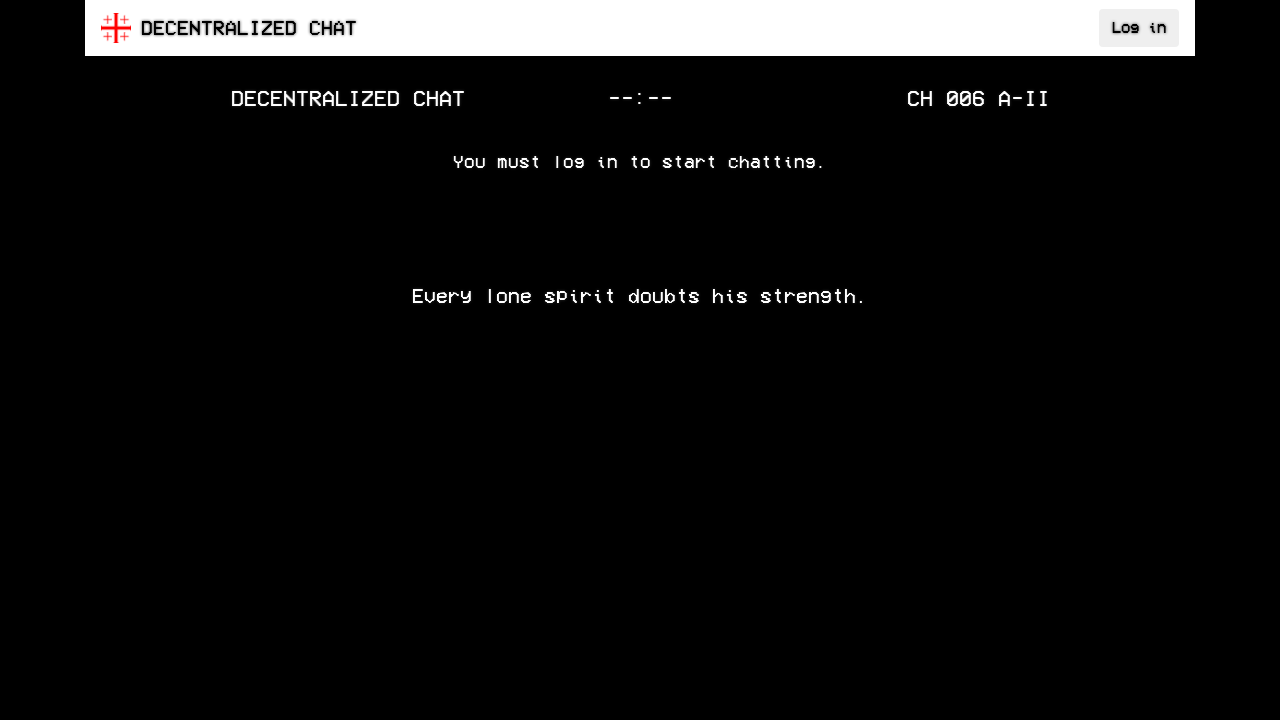

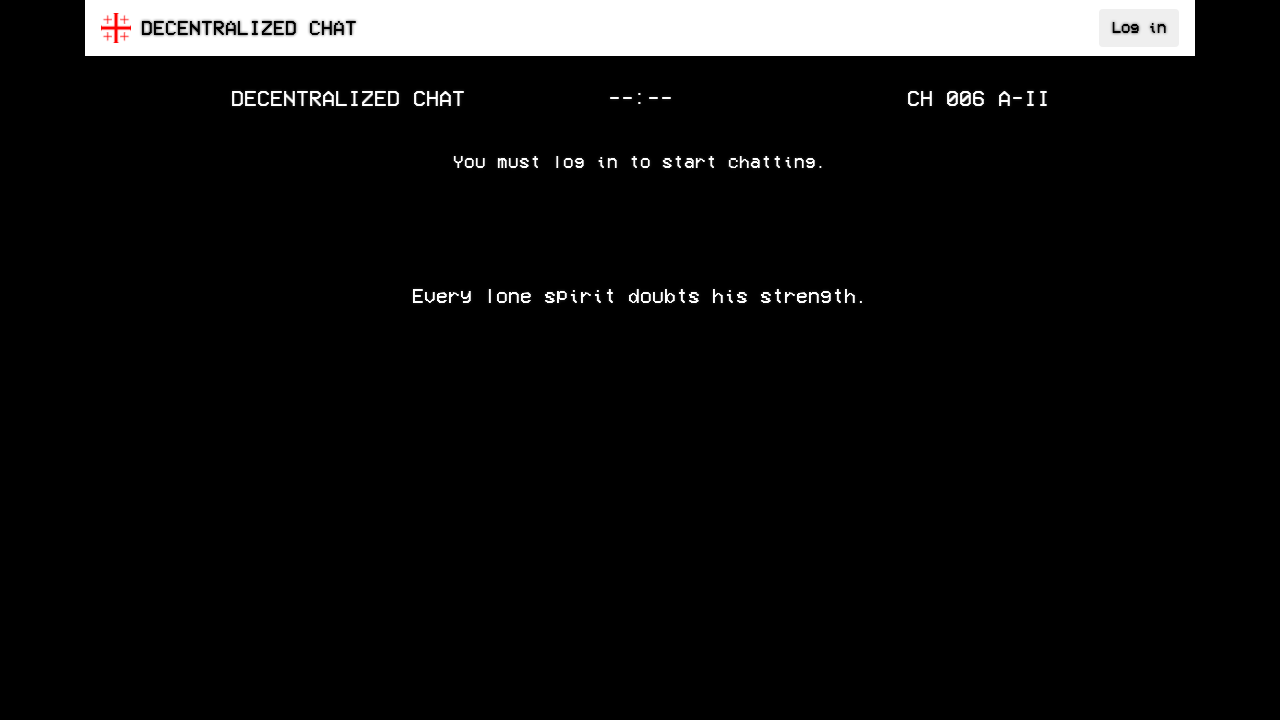